Tests searching for unavailable products (Watermelon, Avocado, Apricot) and verifies the "no products matched" message appears.

Starting URL: https://rahulshettyacademy.com/seleniumPractise/#/

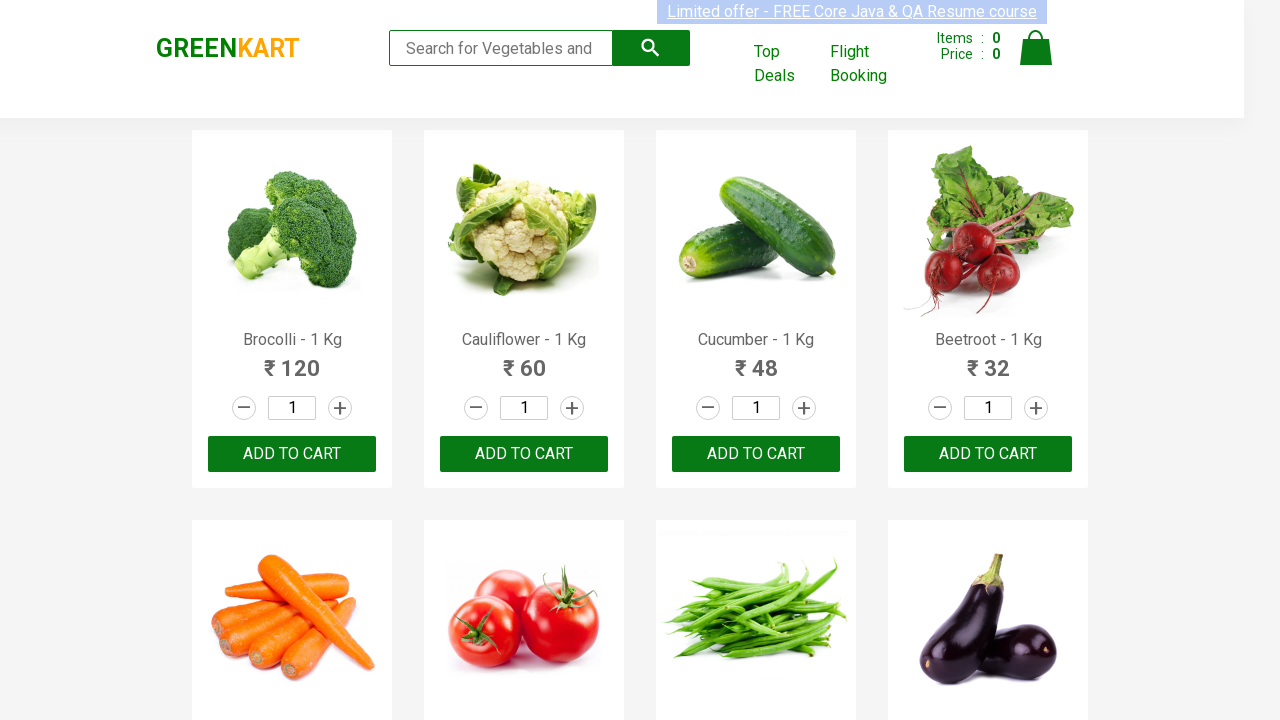

Filled search field with 'Watermelon' on .search-keyword
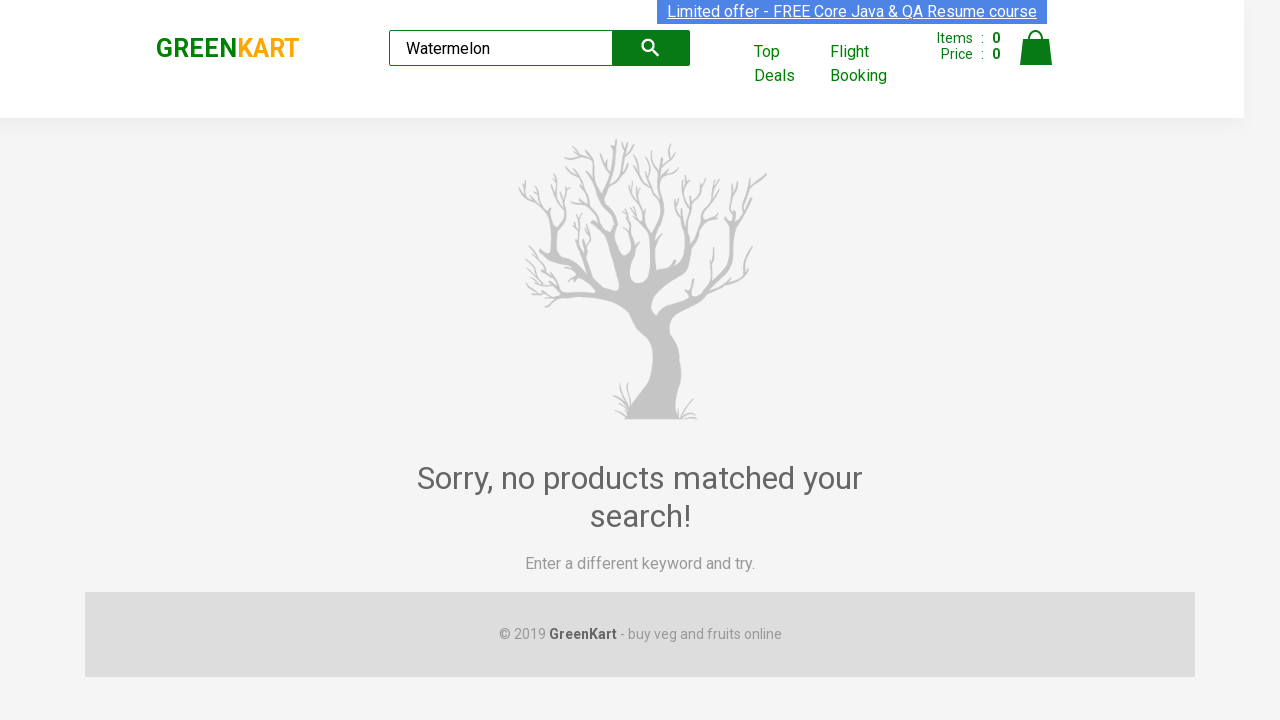

Verified 'no products matched' message appeared for Watermelon
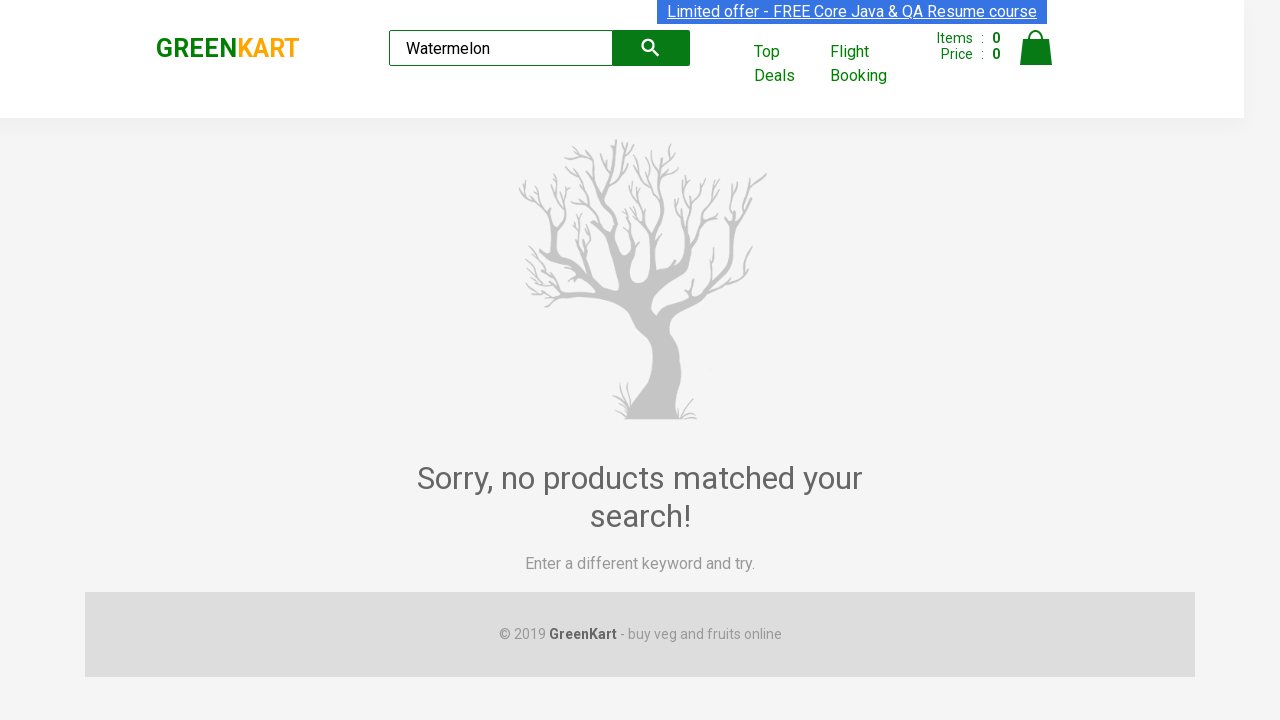

Cleared search field on .search-keyword
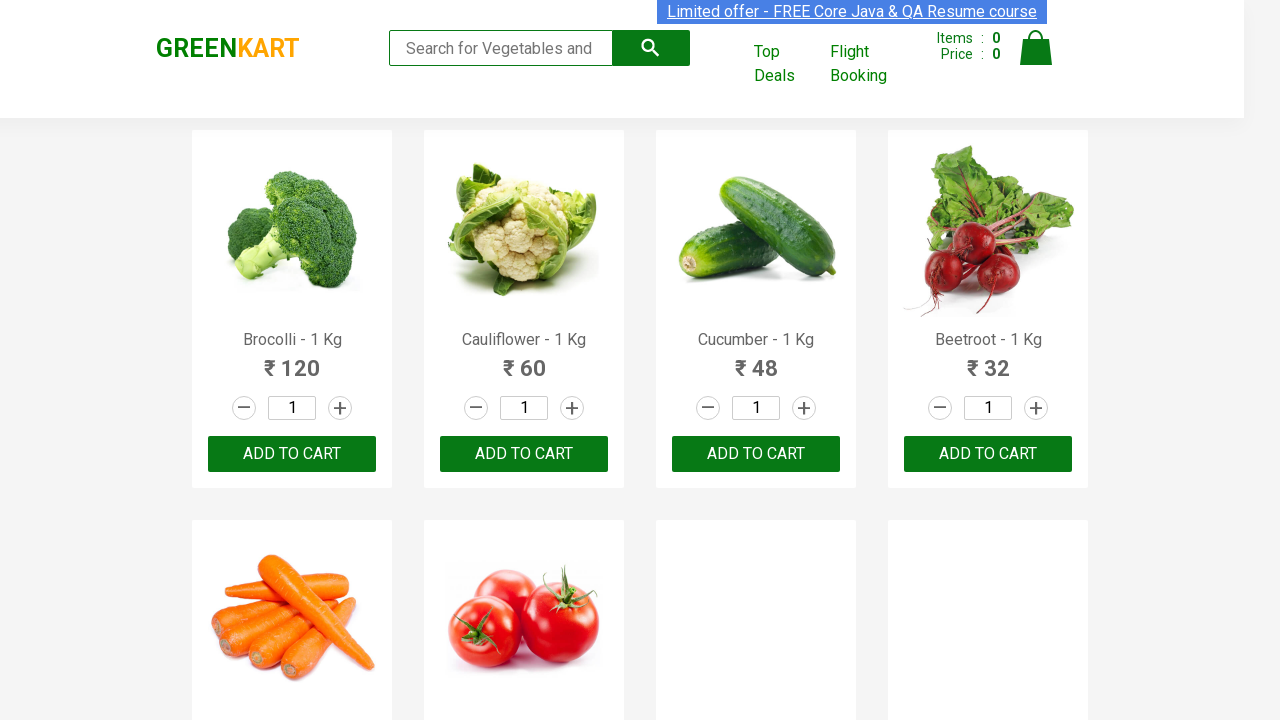

Filled search field with 'Avocado' on .search-keyword
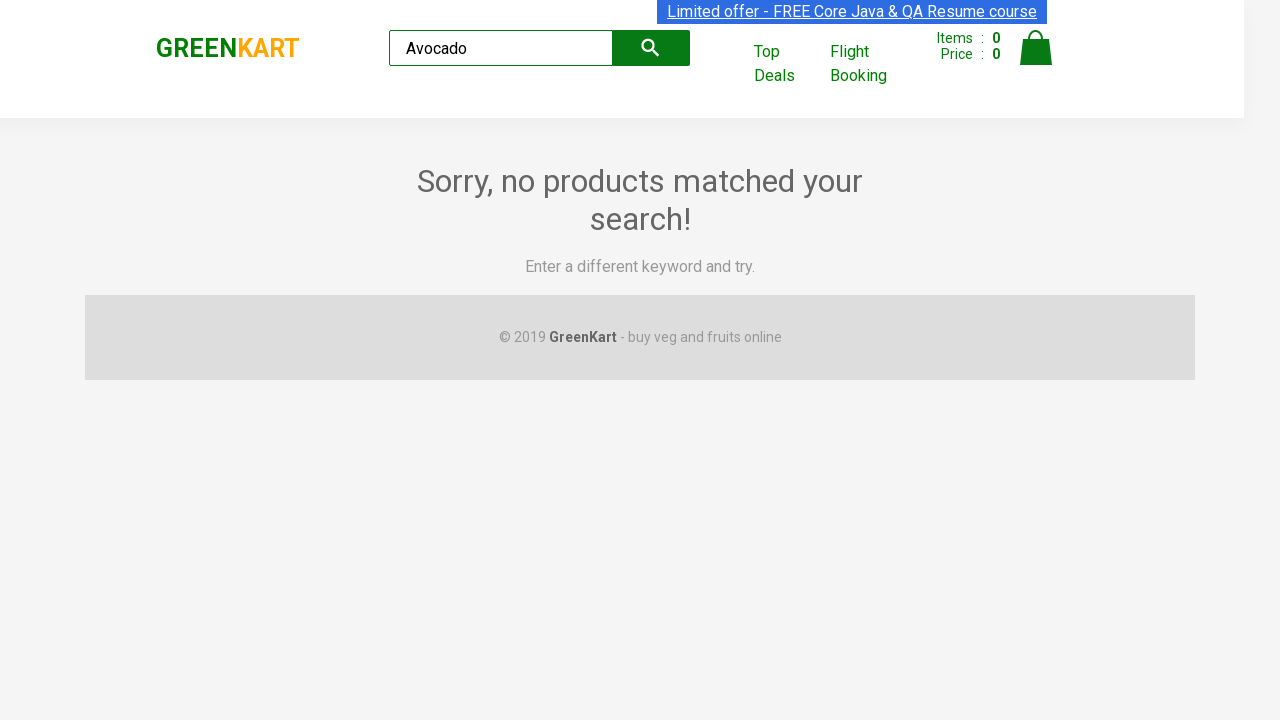

Verified 'no products matched' message appeared for Avocado
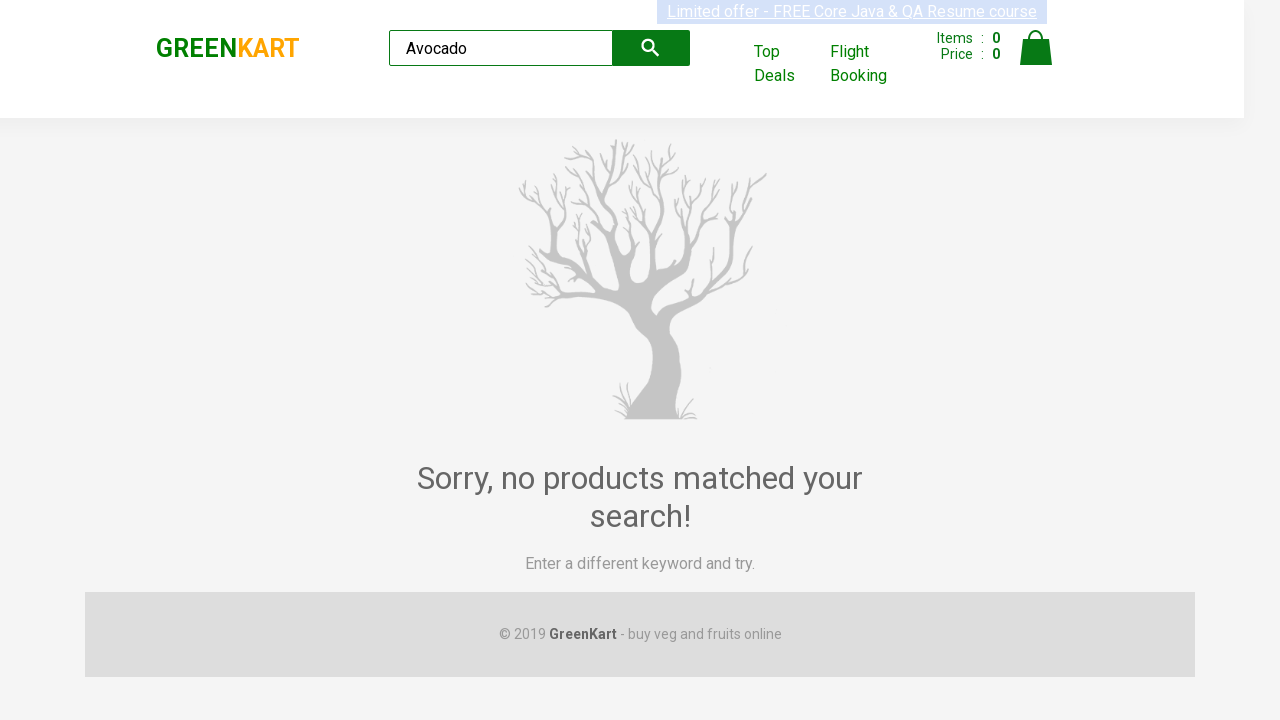

Cleared search field on .search-keyword
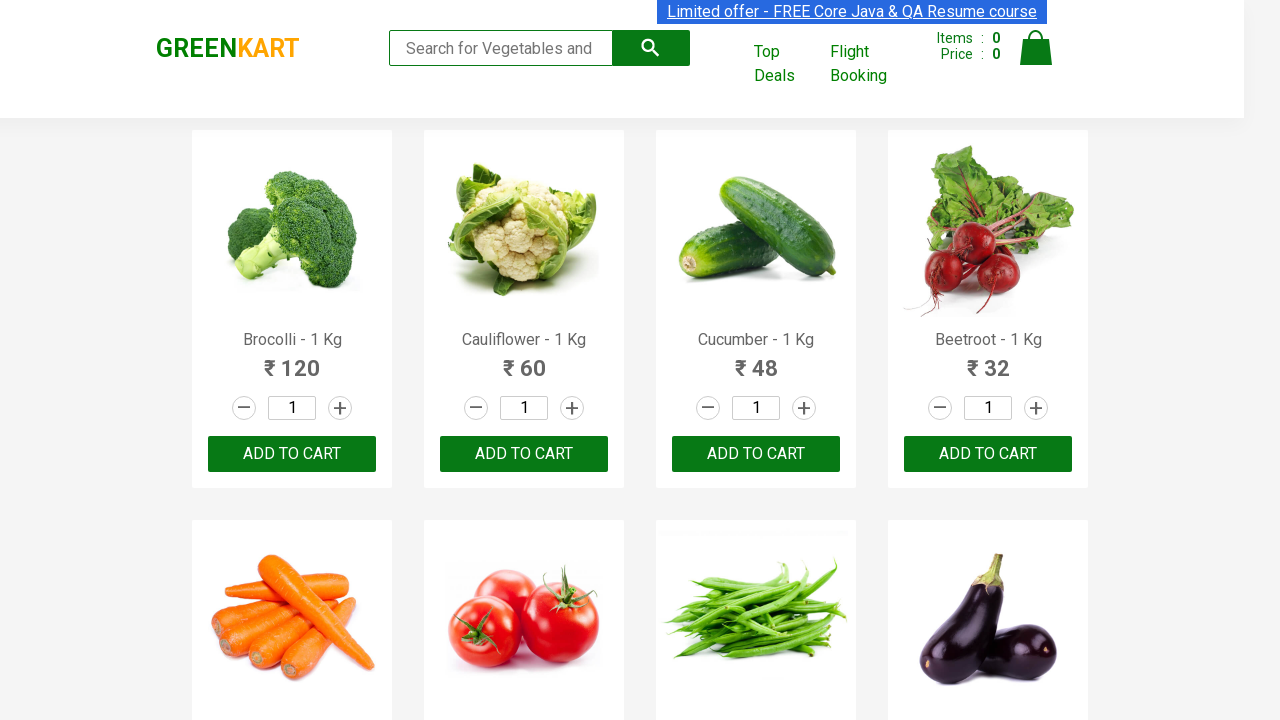

Filled search field with 'Apricot' on .search-keyword
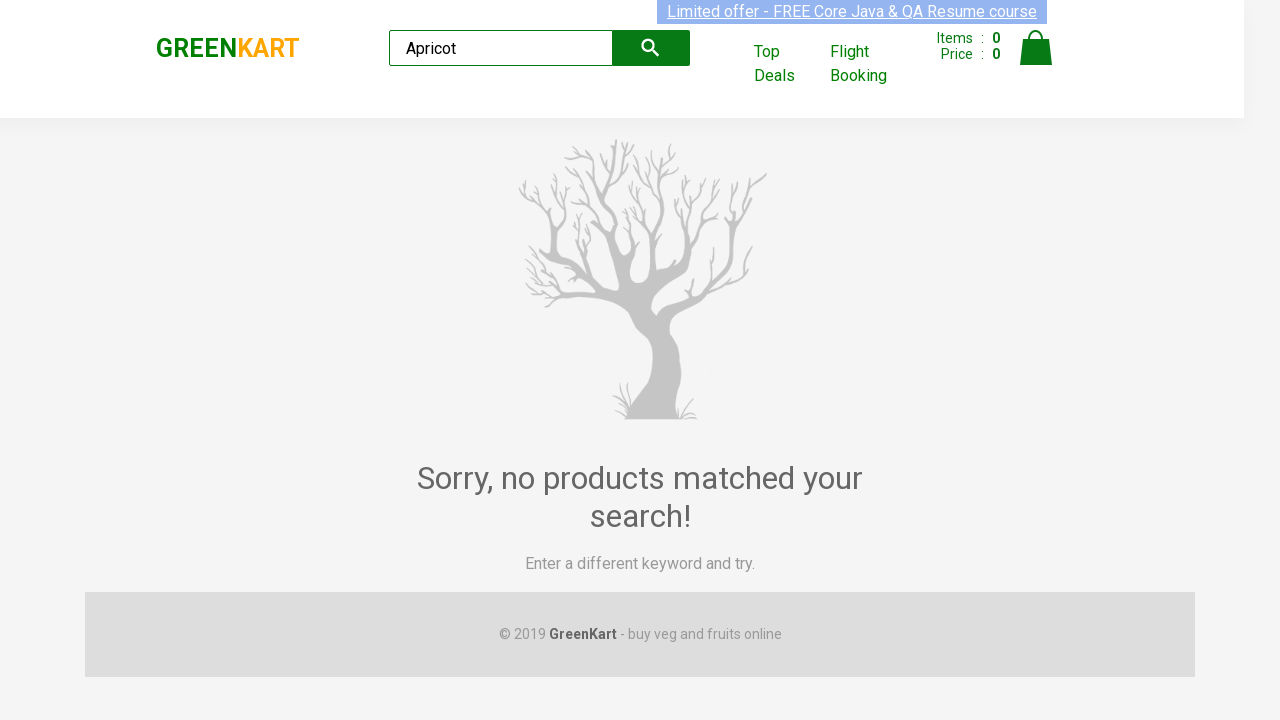

Verified 'no products matched' message appeared for Apricot
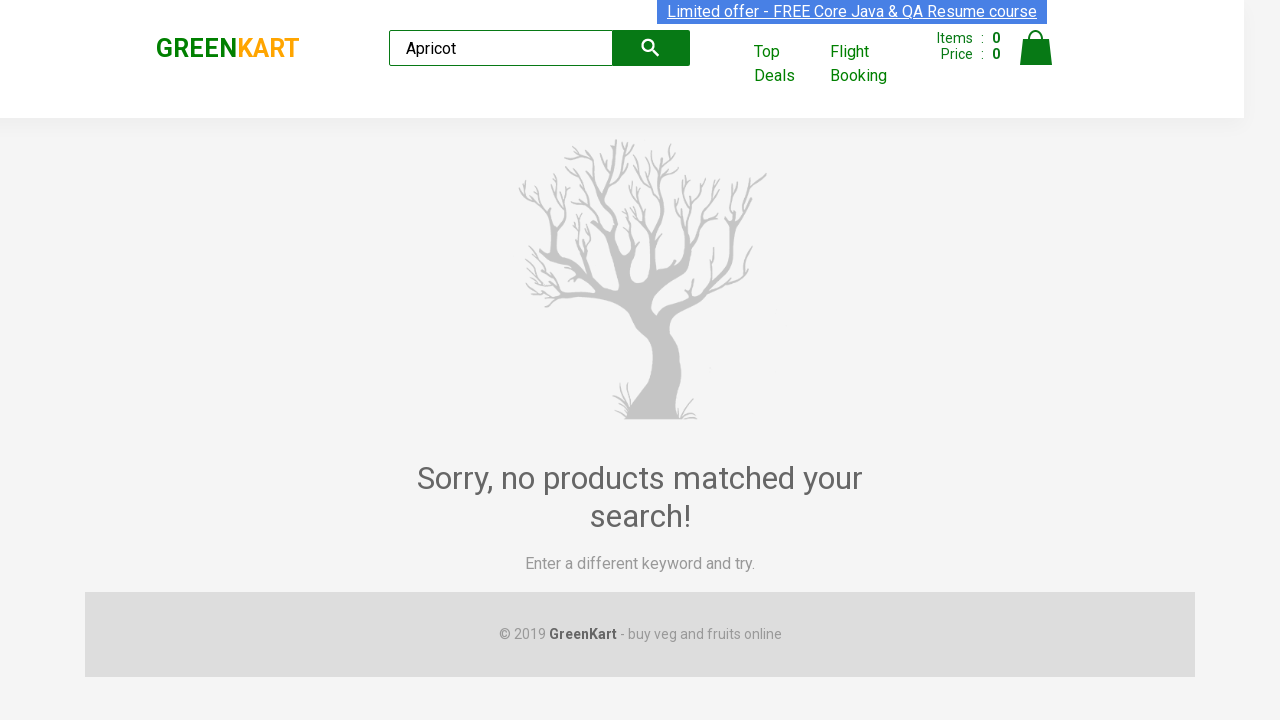

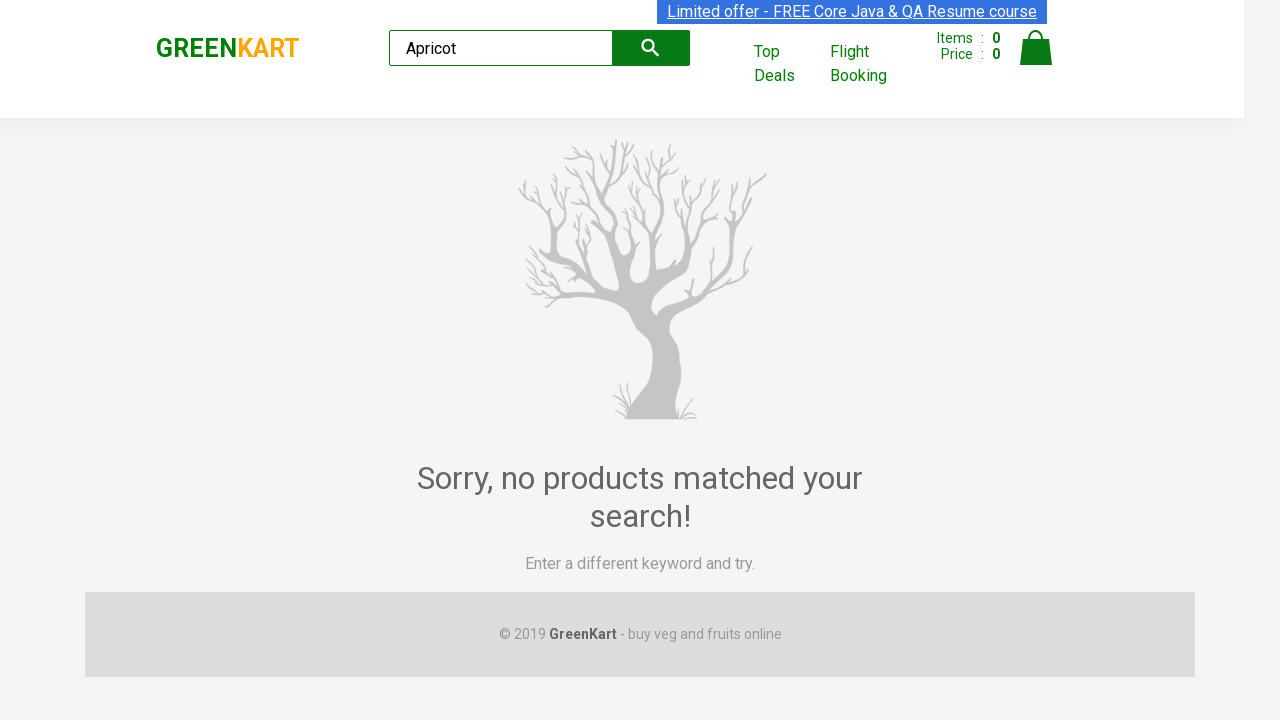